Tests that clicking the All link displays all items regardless of completion status.

Starting URL: https://demo.playwright.dev/todomvc

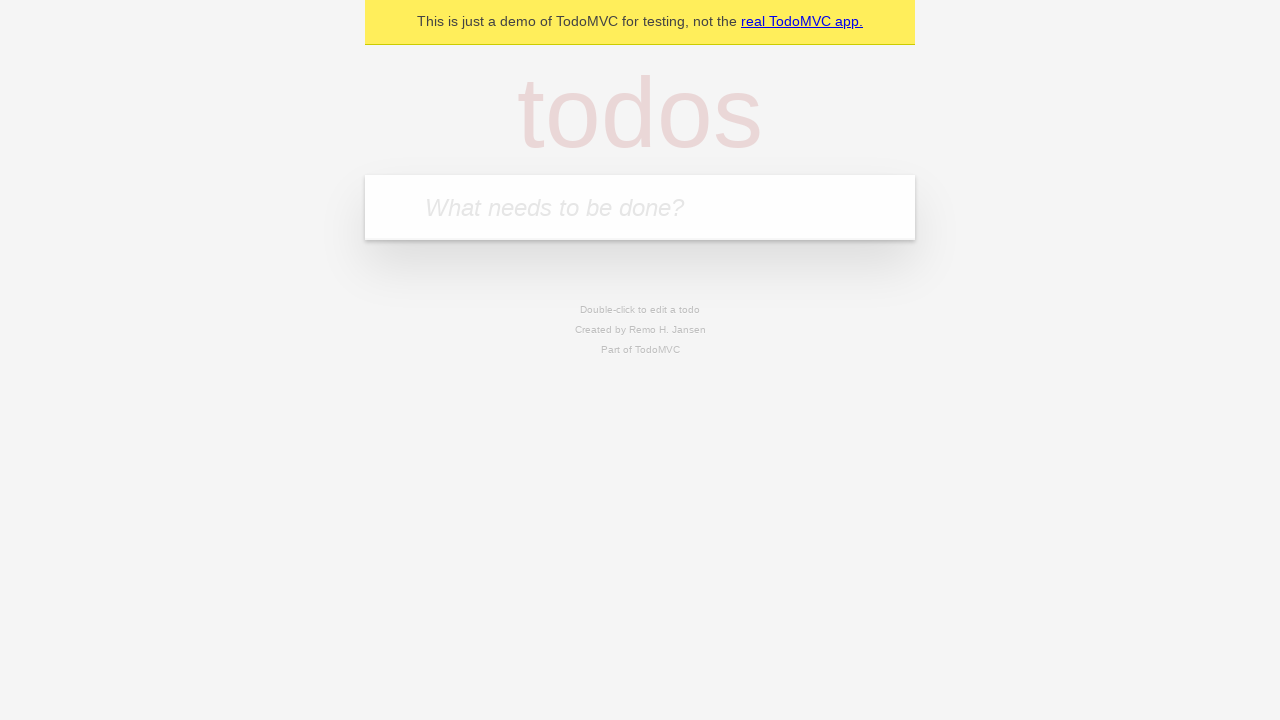

Filled todo input with 'buy some cheese' on internal:attr=[placeholder="What needs to be done?"i]
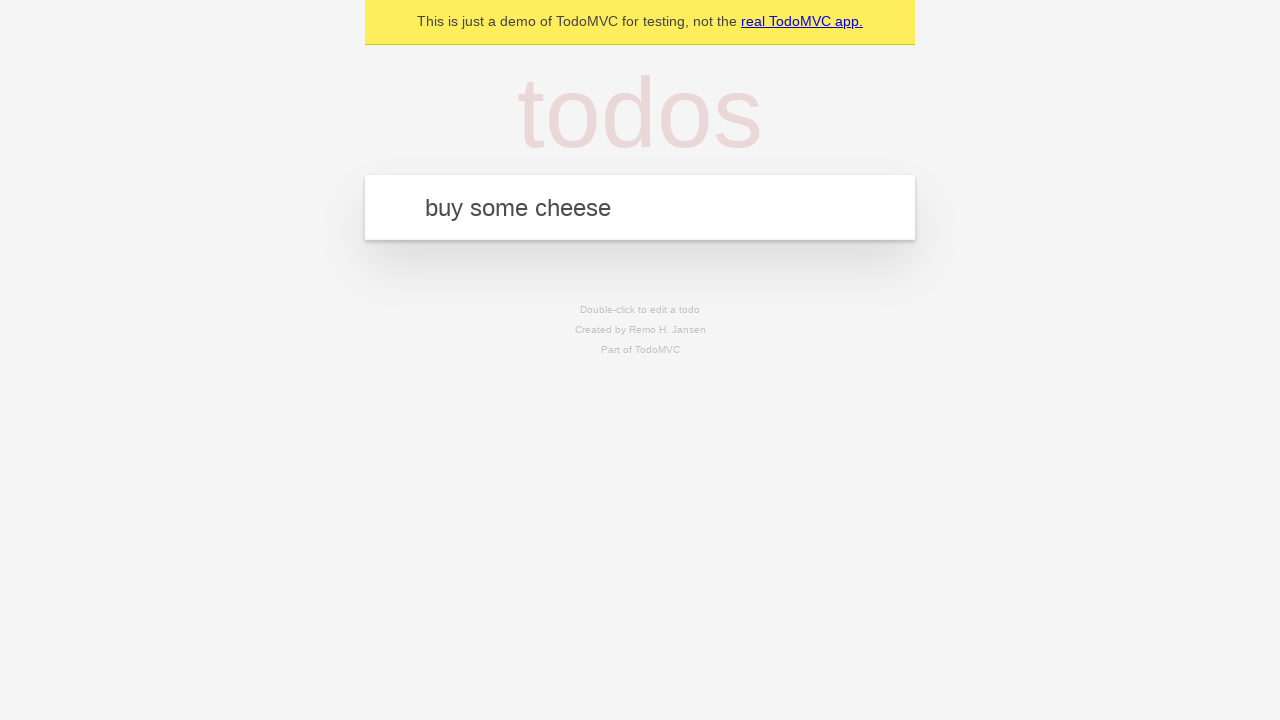

Pressed Enter to create first todo item on internal:attr=[placeholder="What needs to be done?"i]
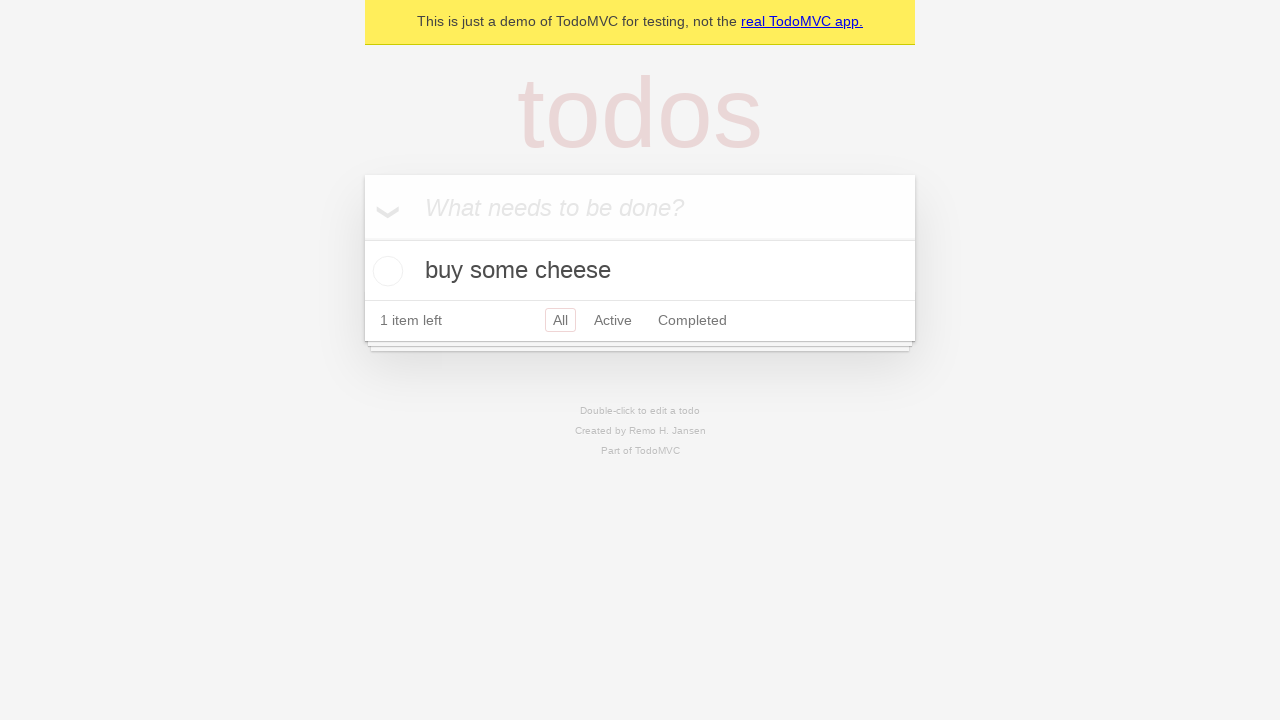

Filled todo input with 'feed the cat' on internal:attr=[placeholder="What needs to be done?"i]
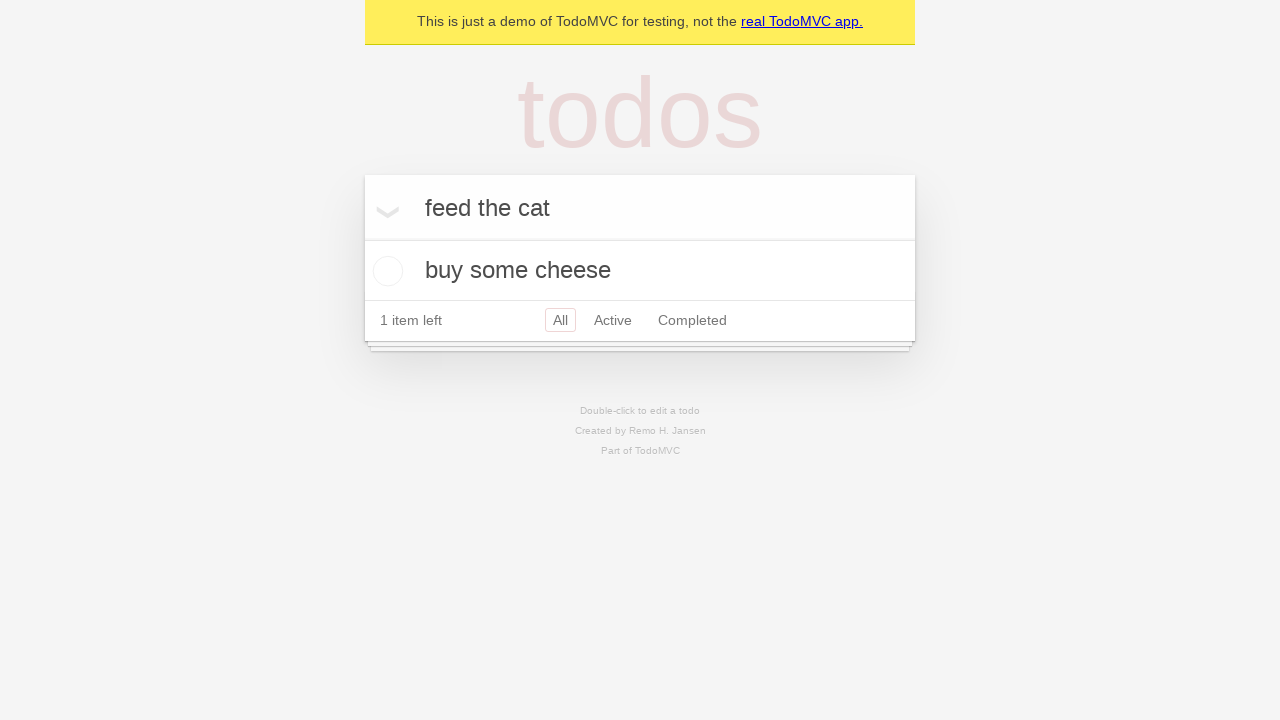

Pressed Enter to create second todo item on internal:attr=[placeholder="What needs to be done?"i]
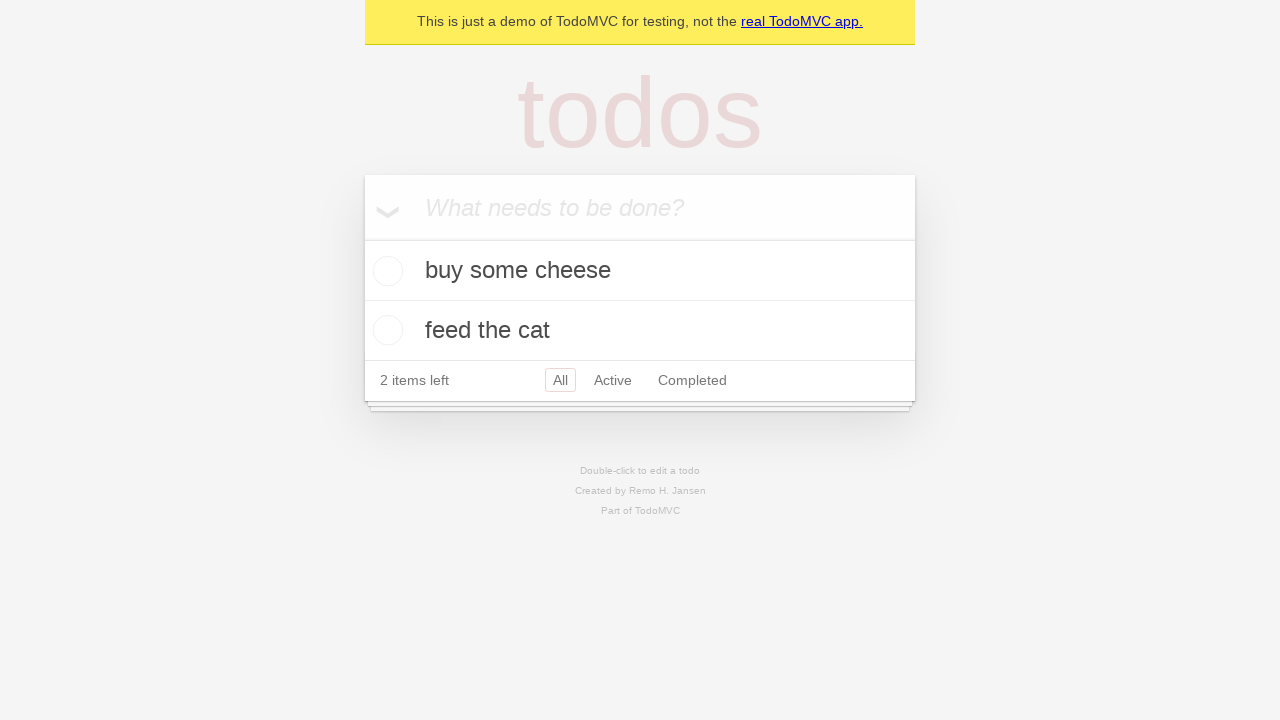

Filled todo input with 'book a doctors appointment' on internal:attr=[placeholder="What needs to be done?"i]
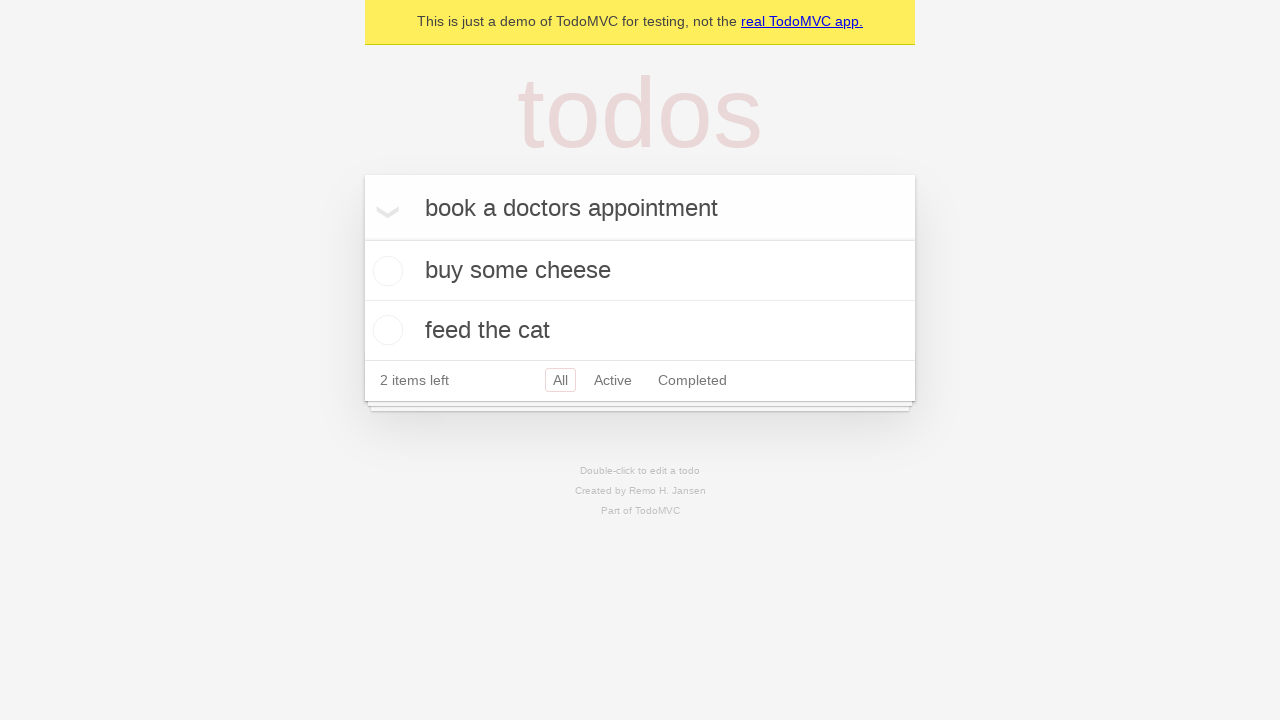

Pressed Enter to create third todo item on internal:attr=[placeholder="What needs to be done?"i]
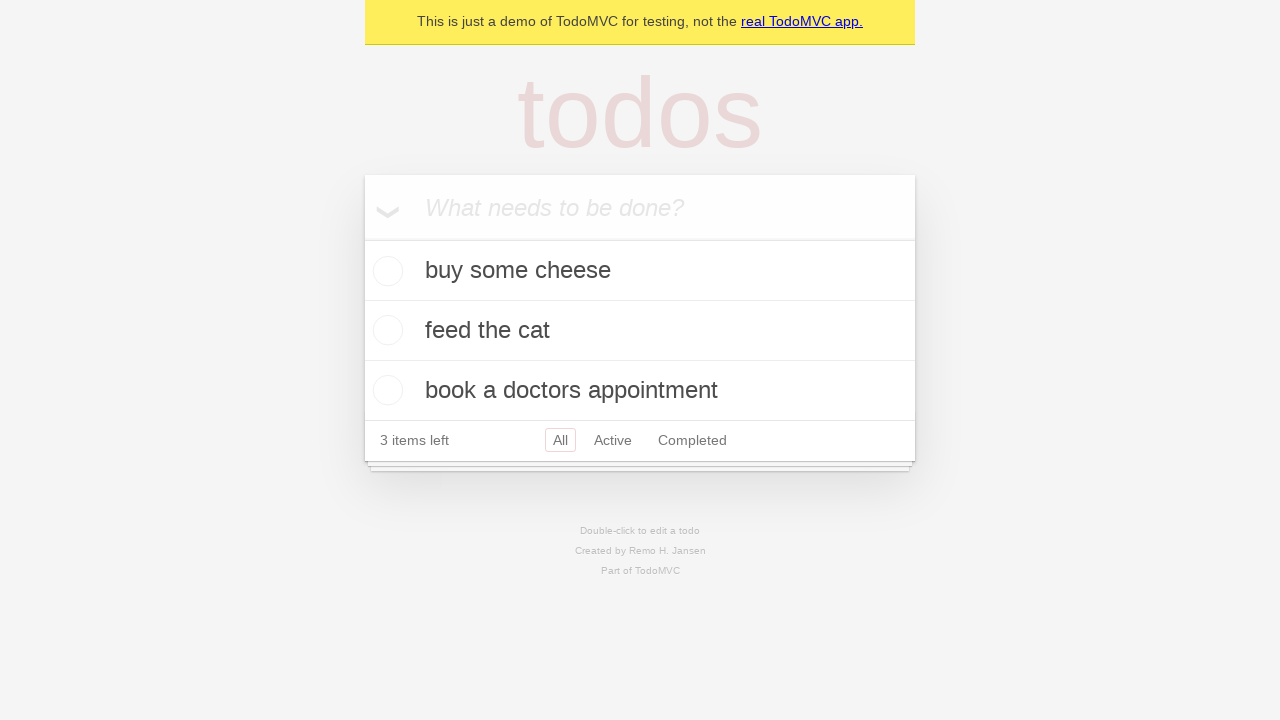

Checked the second todo item as completed at (385, 330) on internal:testid=[data-testid="todo-item"s] >> nth=1 >> internal:role=checkbox
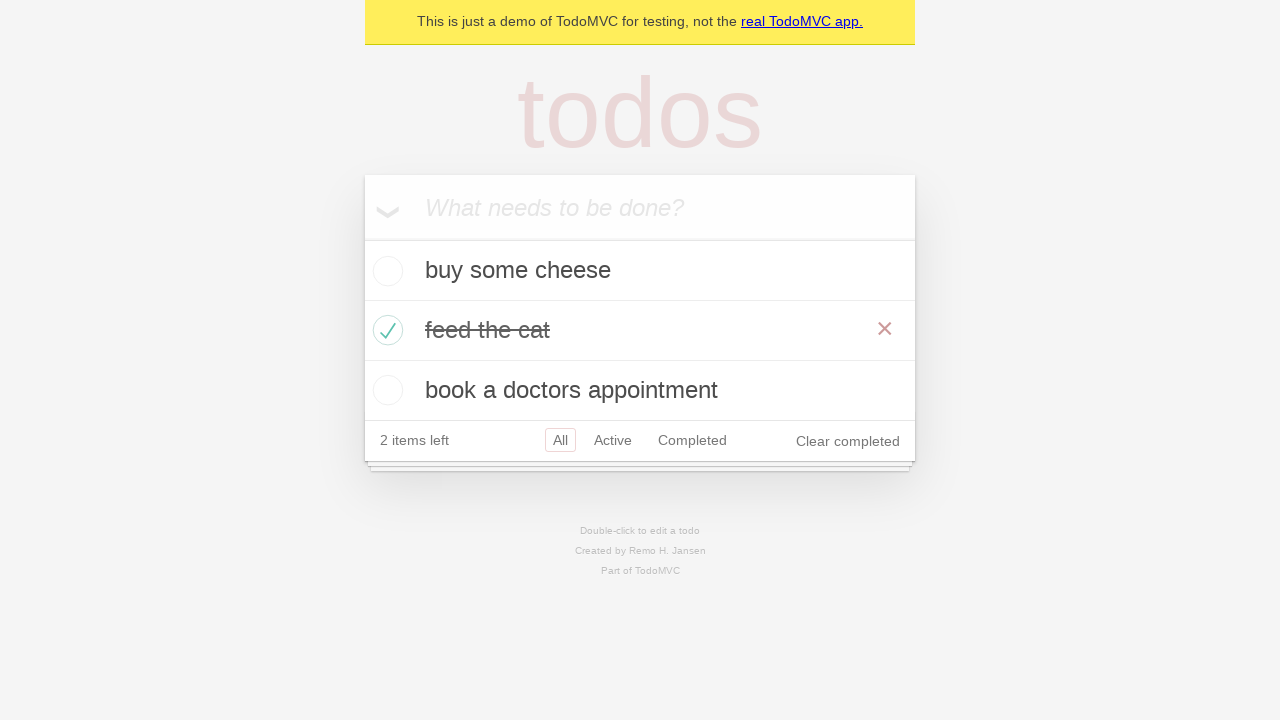

Clicked Active filter to display only uncompleted items at (613, 440) on internal:role=link[name="Active"i]
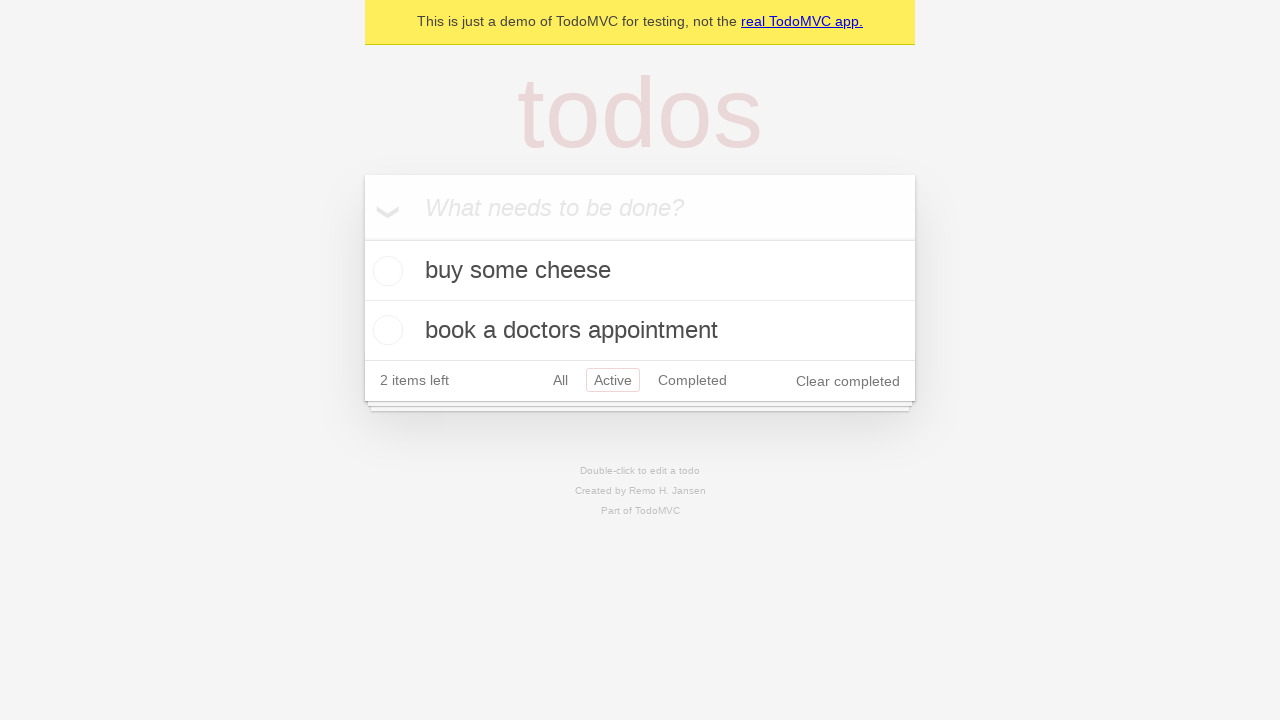

Clicked Completed filter to display only completed items at (692, 380) on internal:role=link[name="Completed"i]
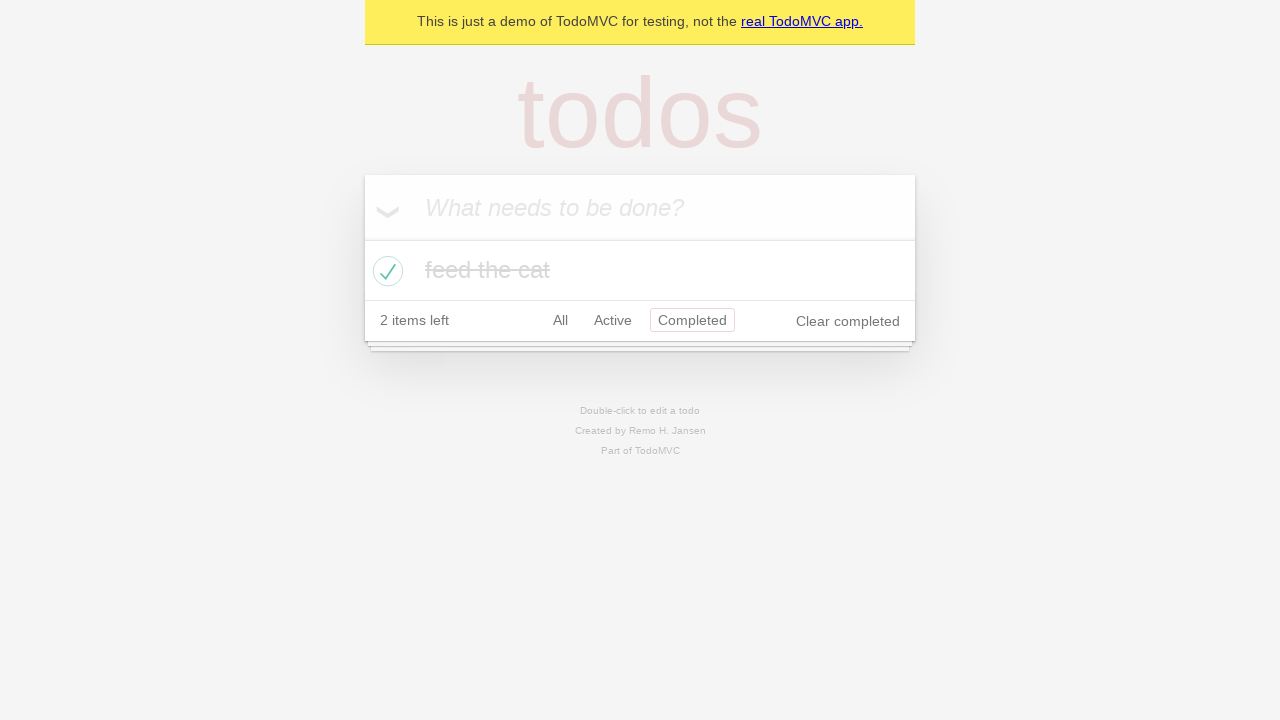

Clicked All filter to display all items regardless of completion status at (560, 320) on internal:role=link[name="All"i]
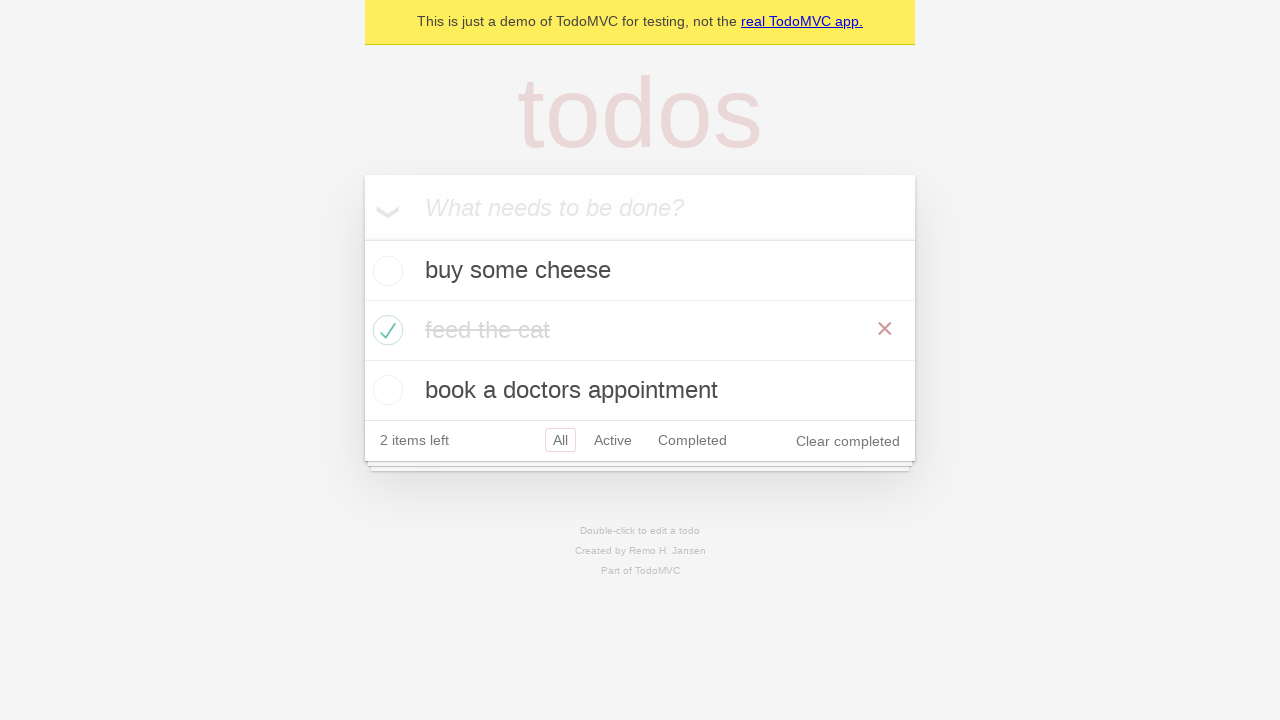

Verified all todo items are displayed
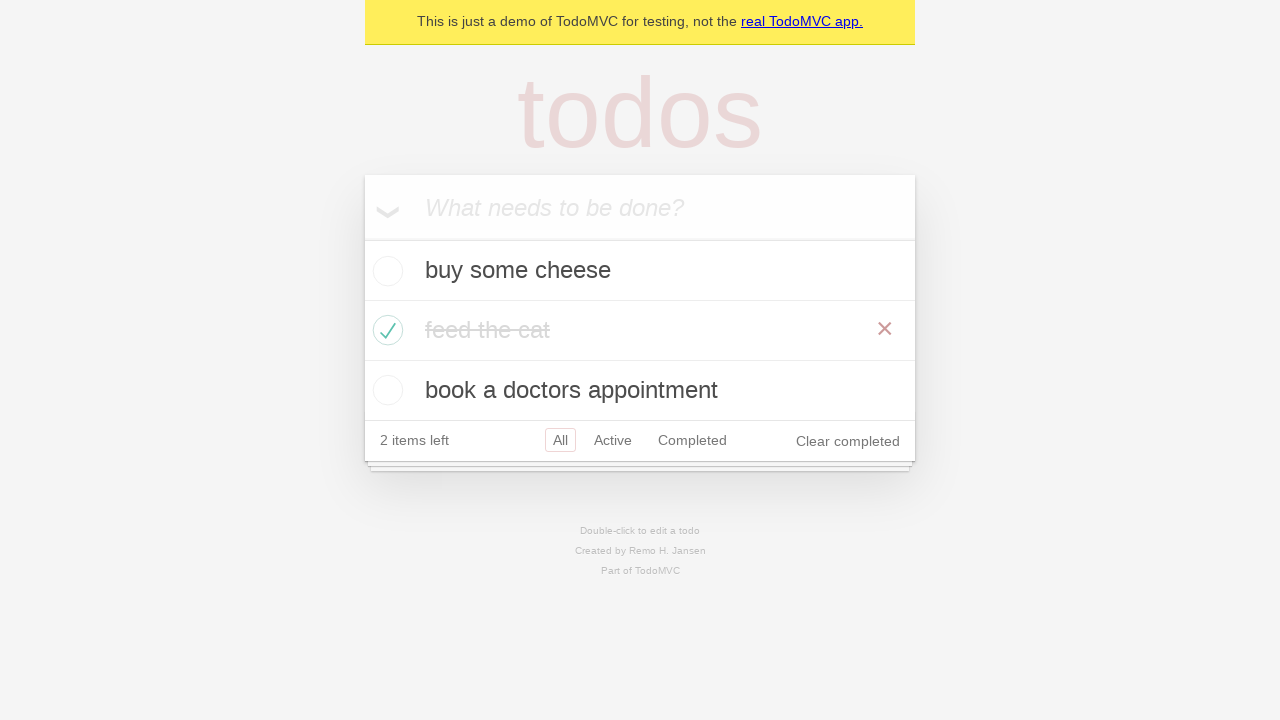

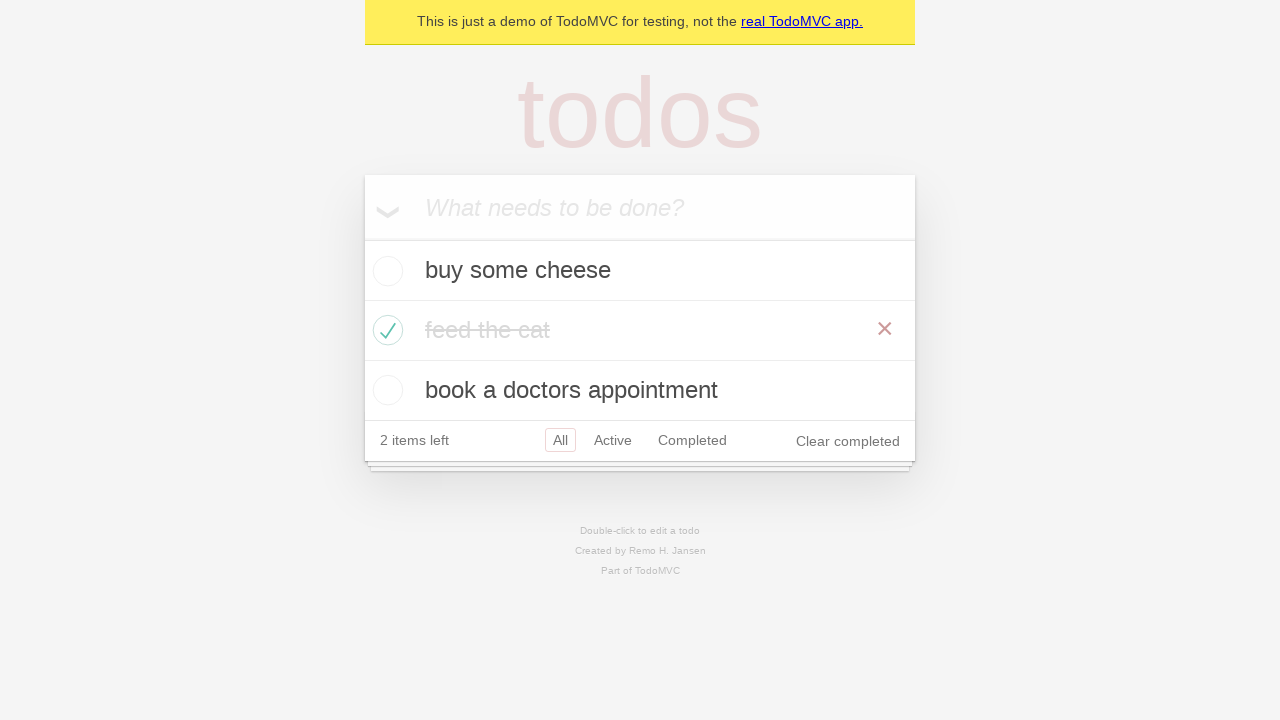